Tests the Privacy Policy link from the contact form, verifying it opens in a new tab with correct content

Starting URL: https://test-server-pro.ru/

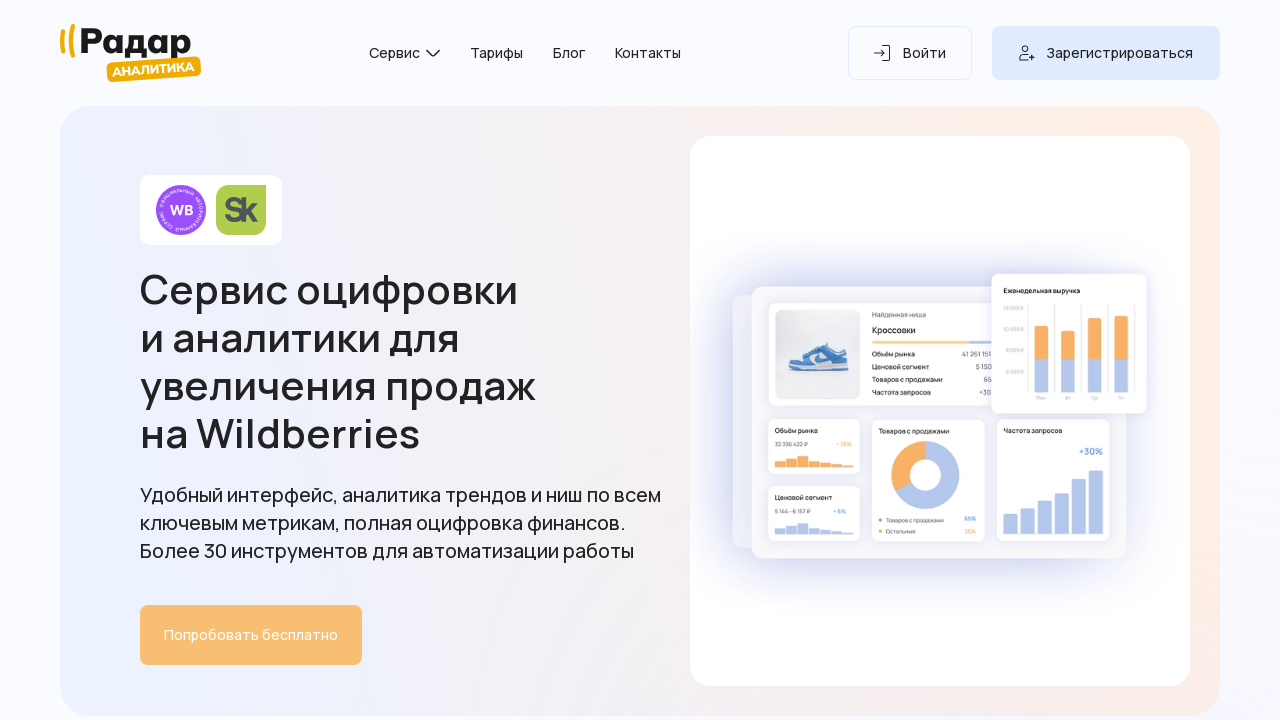

Clicked Privacy Policy link and new tab opened at (824, 360) on internal:role=link[name="Политикой конфиденциальности"i]
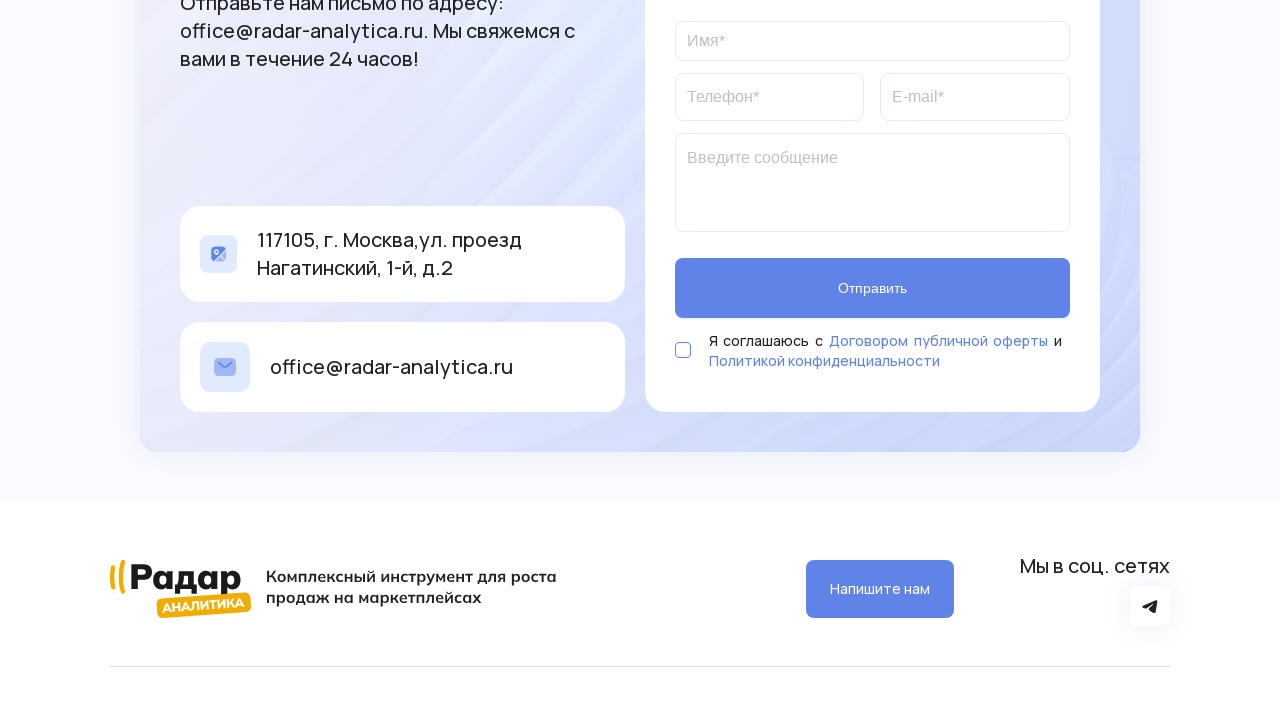

Captured new popup page object
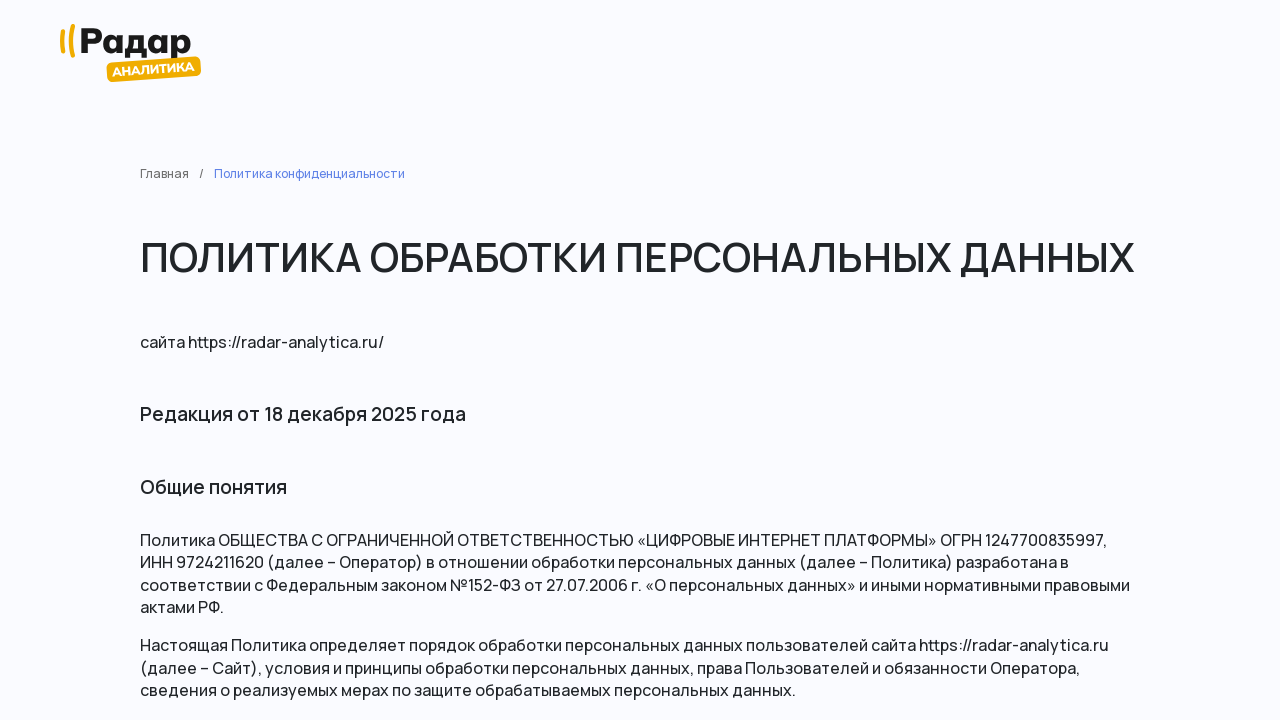

Privacy Policy page loaded with correct URL
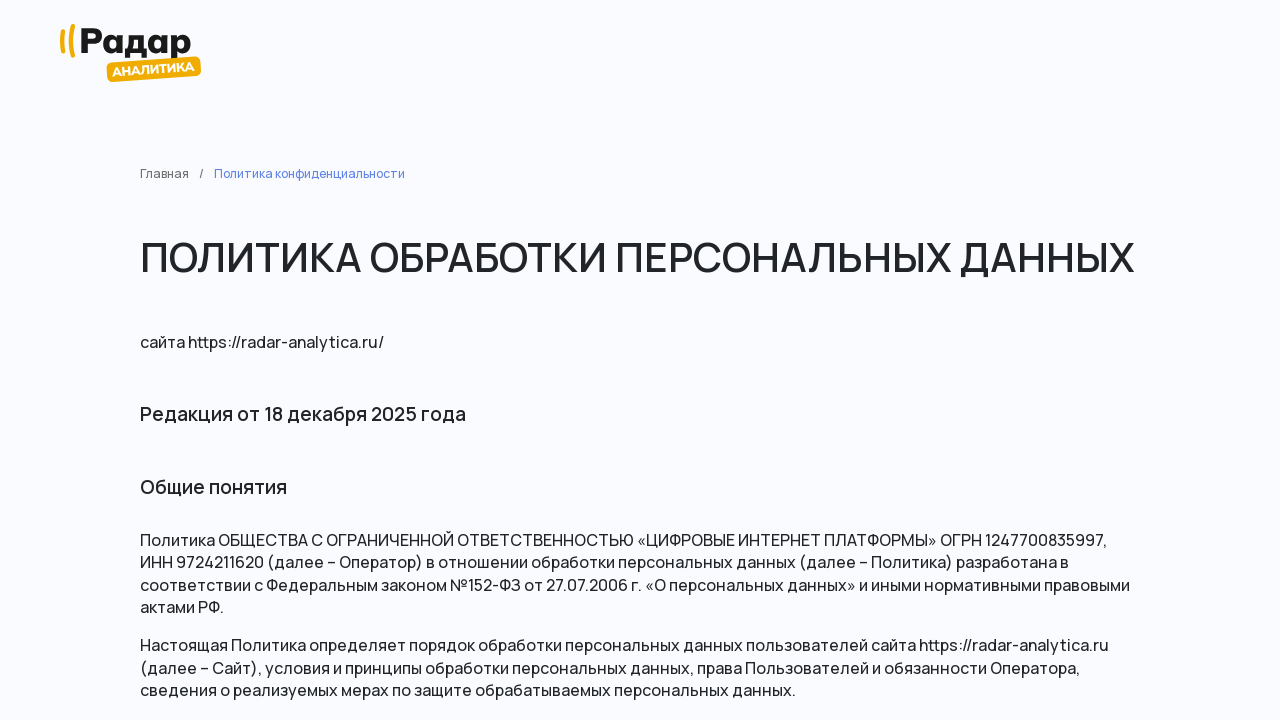

Verified 'ПОЛИТИКА ОБРАБОТКИ ПЕРСОНАЛЬНЫХ ДАННЫХ' heading is present
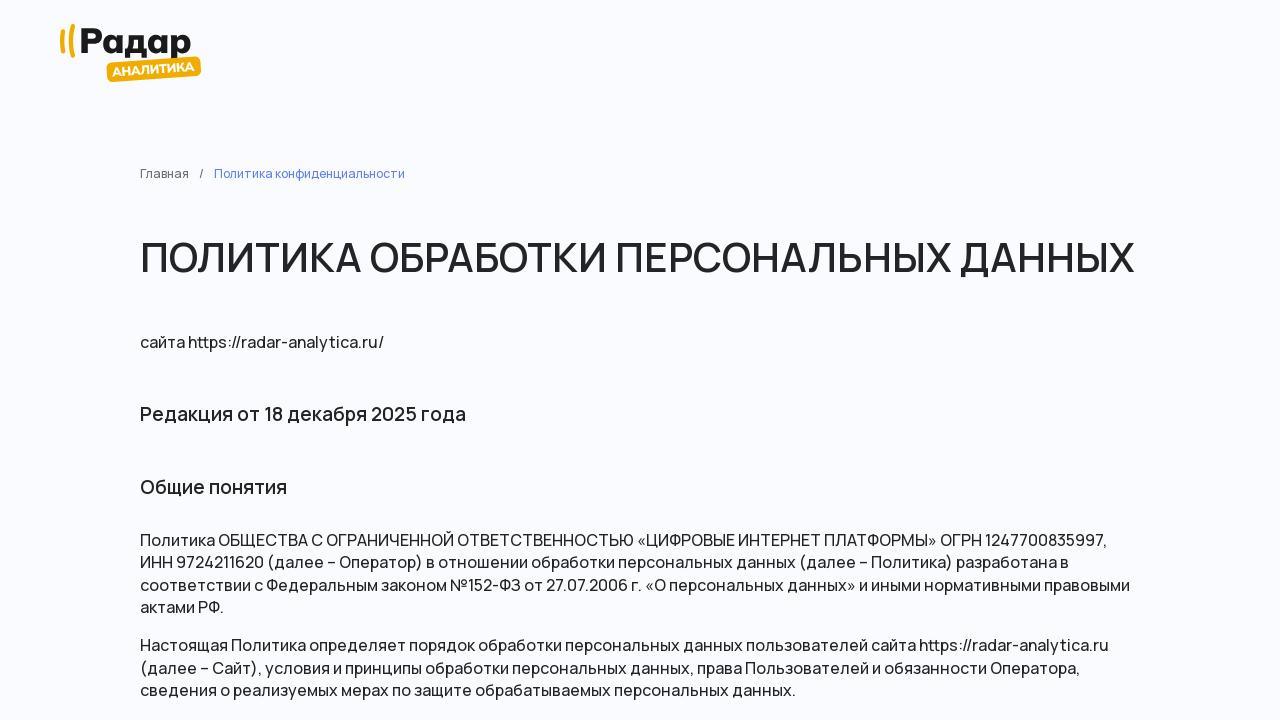

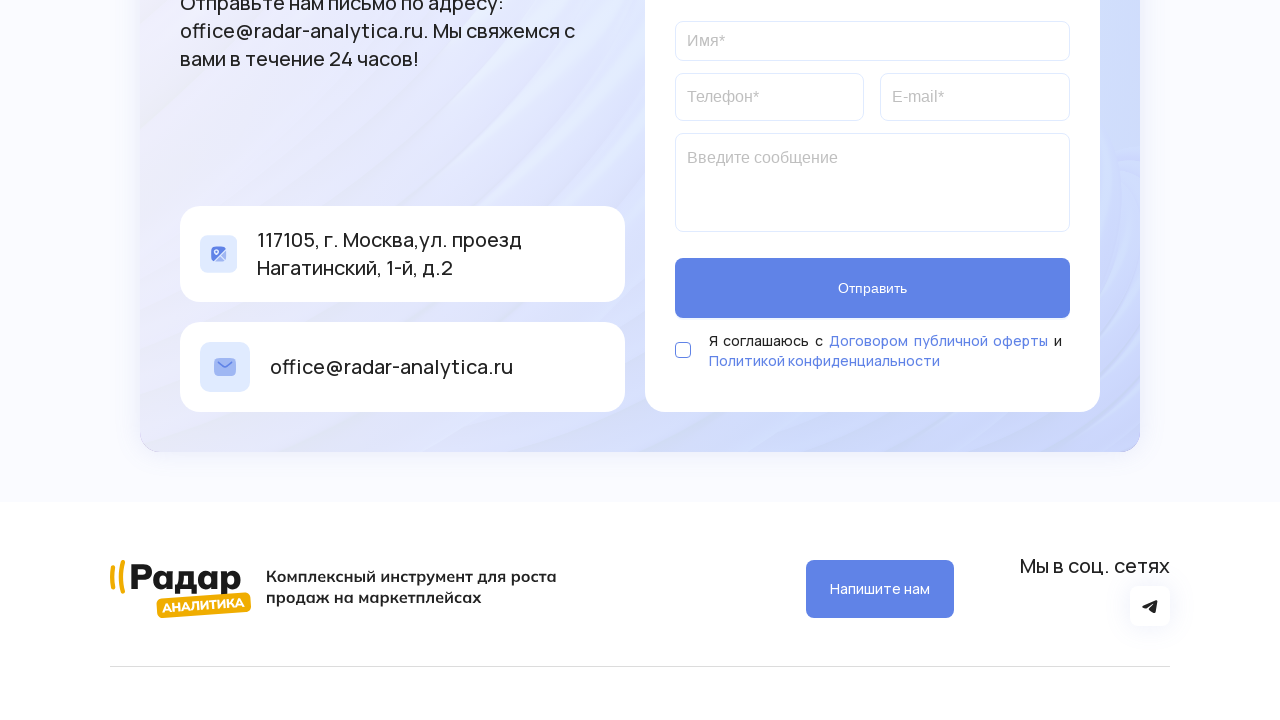